Navigates to the Cognizant India website and verifies the page loads successfully

Starting URL: https://www.cognizant.com/in/en

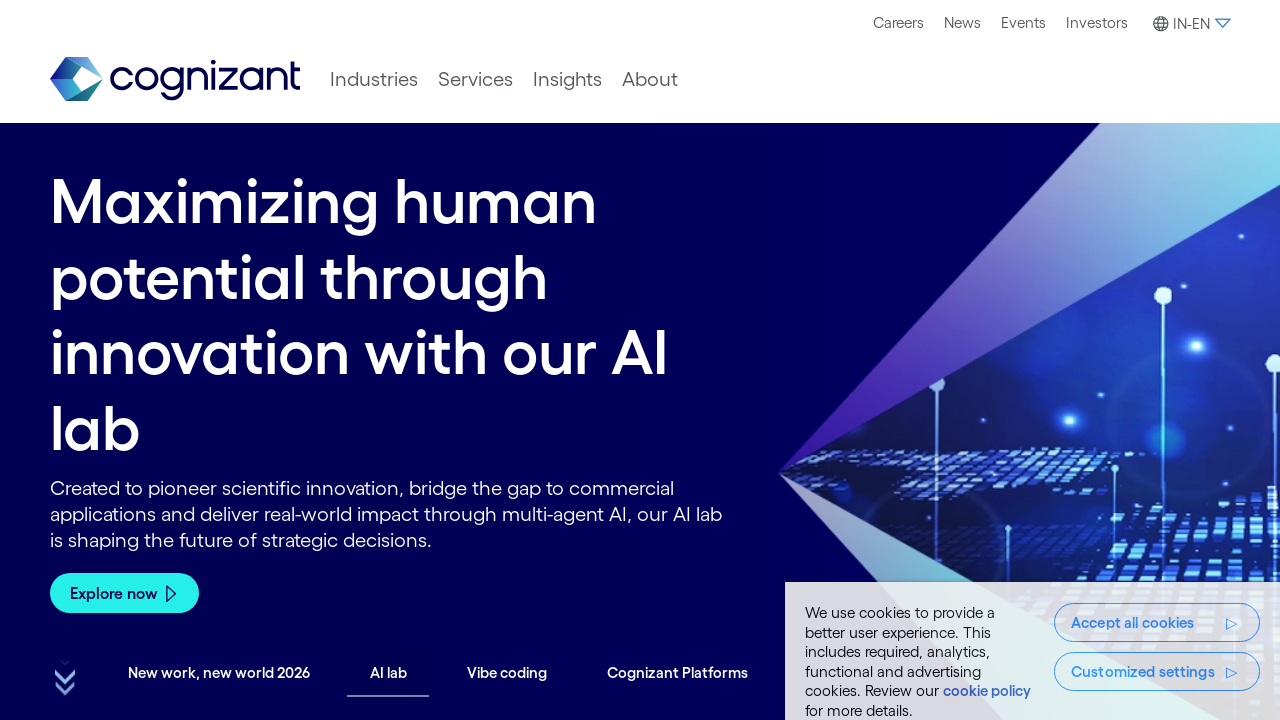

Page DOM content loaded successfully
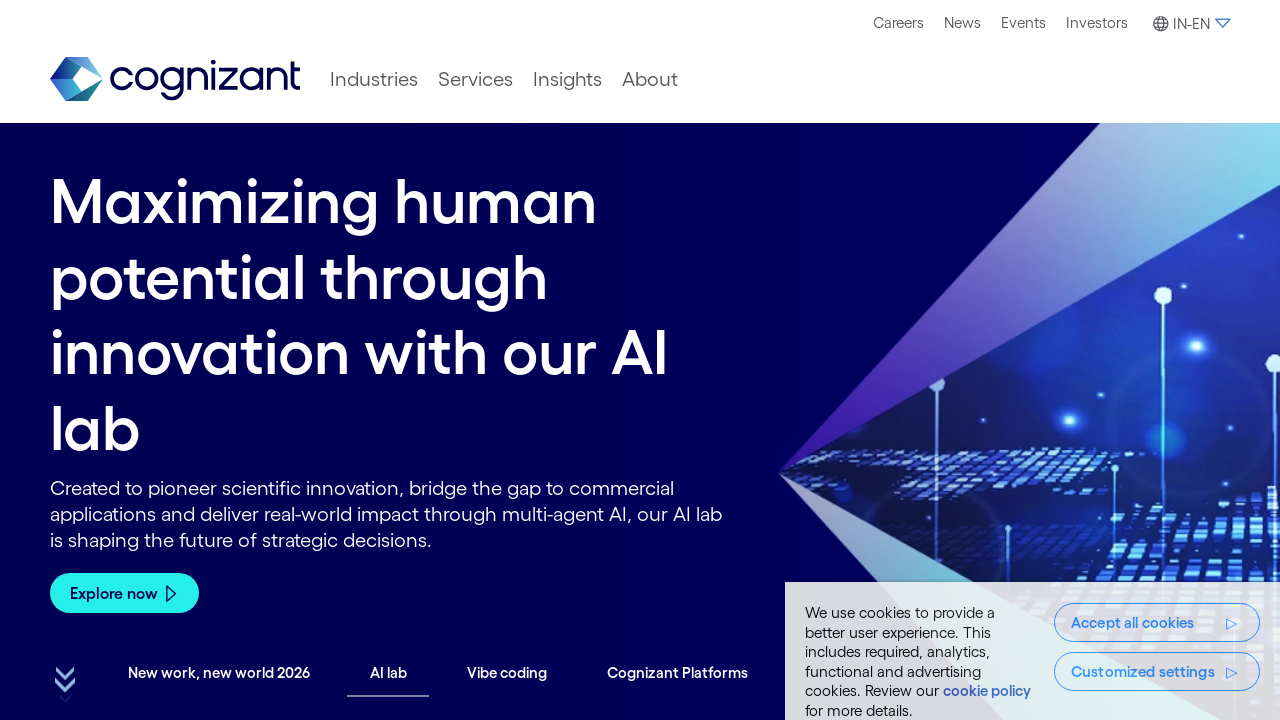

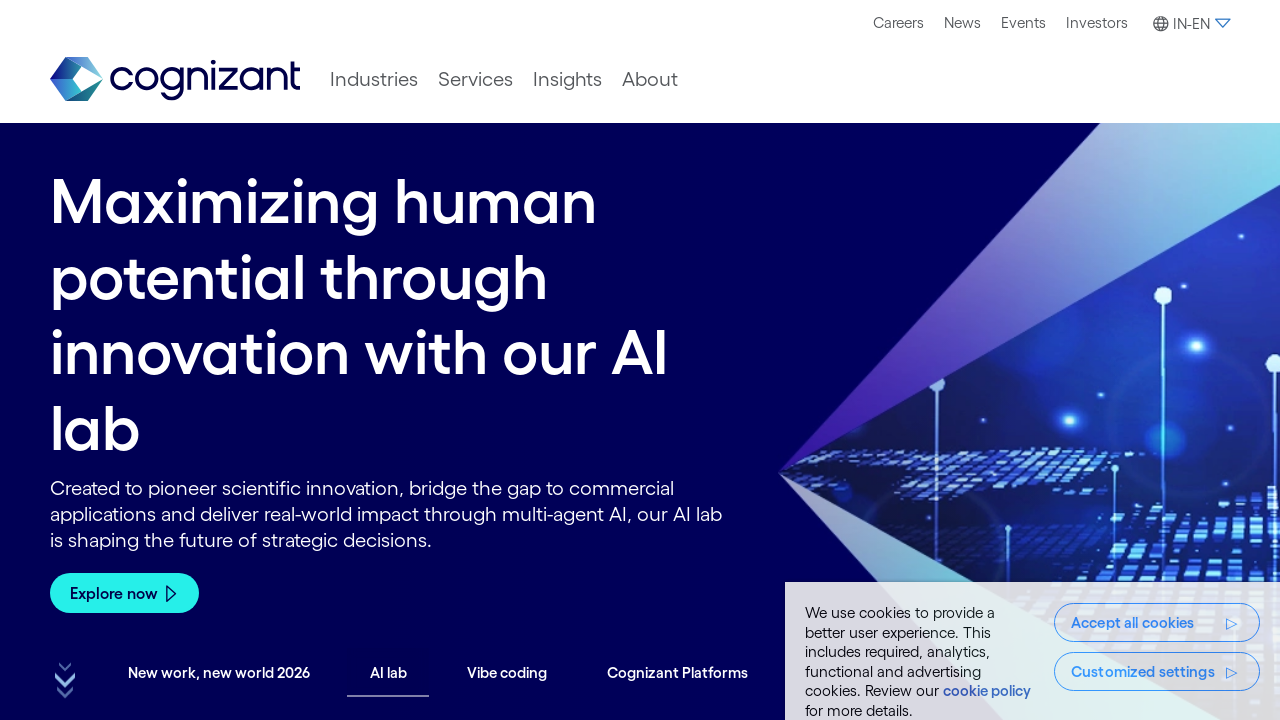